Fills a simple form with first name, last name, city, and country fields, then submits it

Starting URL: http://suninjuly.github.io/simple_form_find_task.html

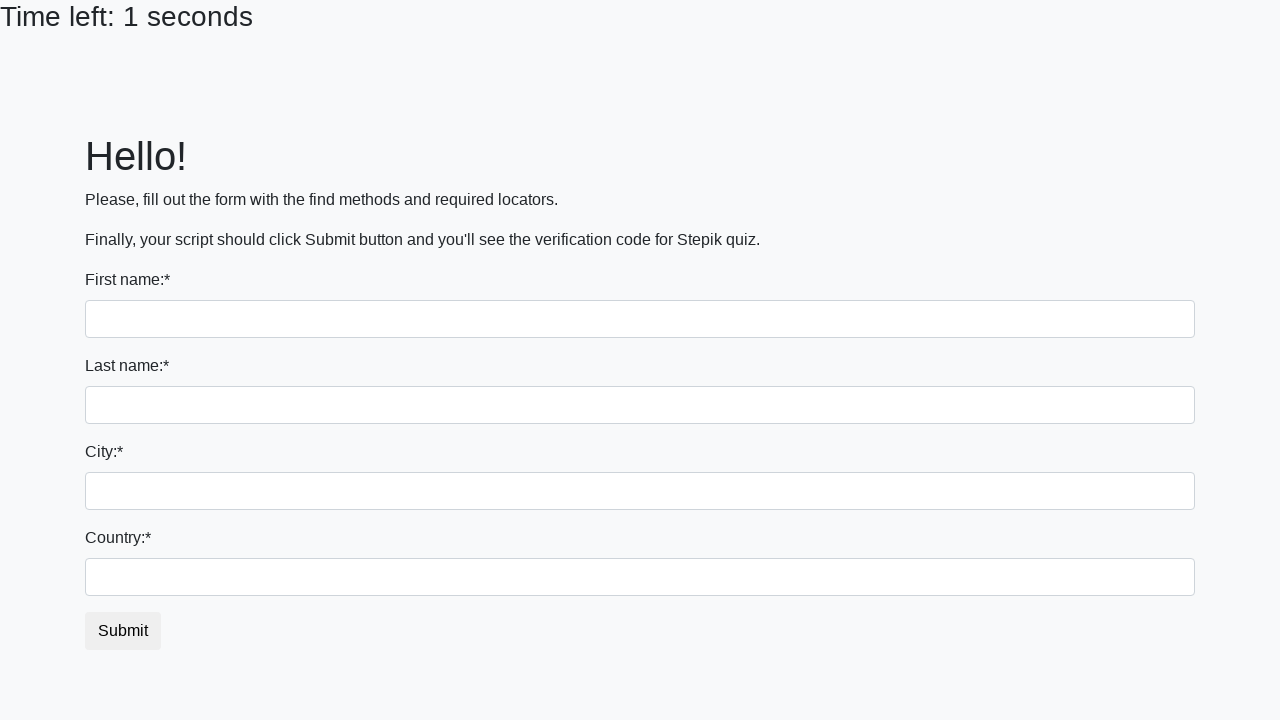

Filled first name field with 'Ivan' on input
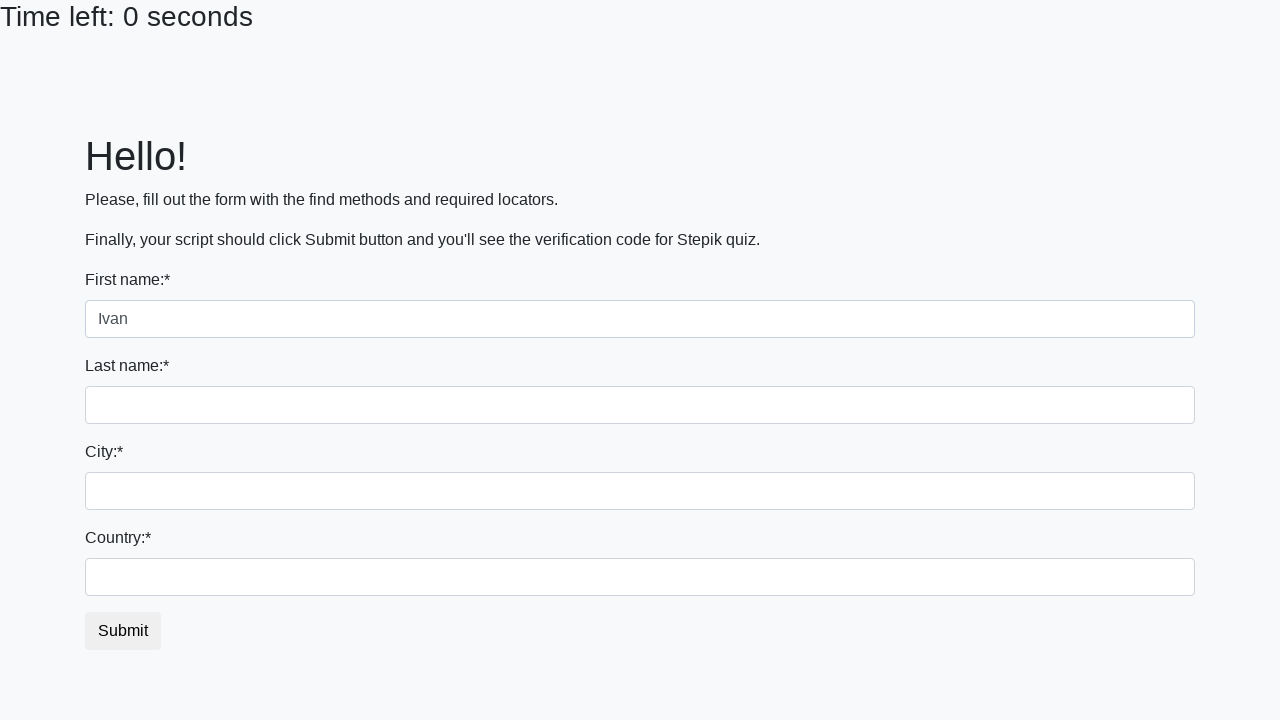

Filled last name field with 'Petrov' on input[name='last_name']
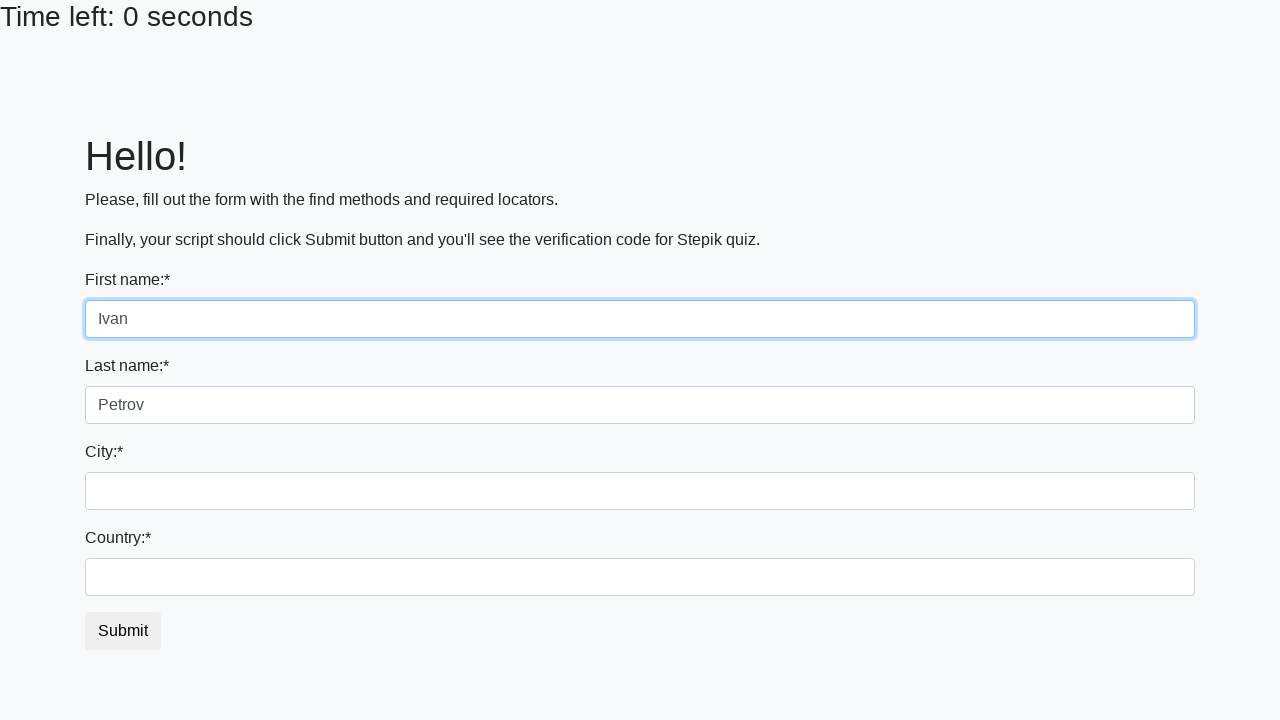

Filled city field with 'Smolensk' on .city
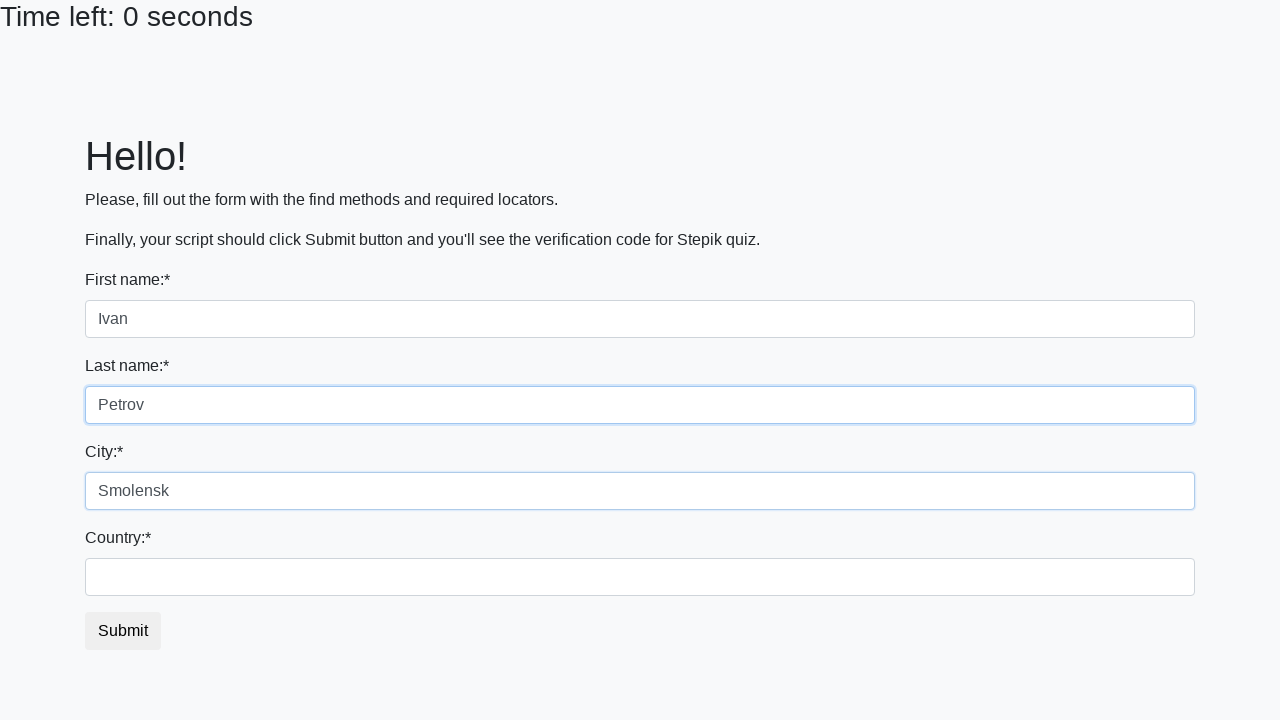

Filled country field with 'Russia' on #country
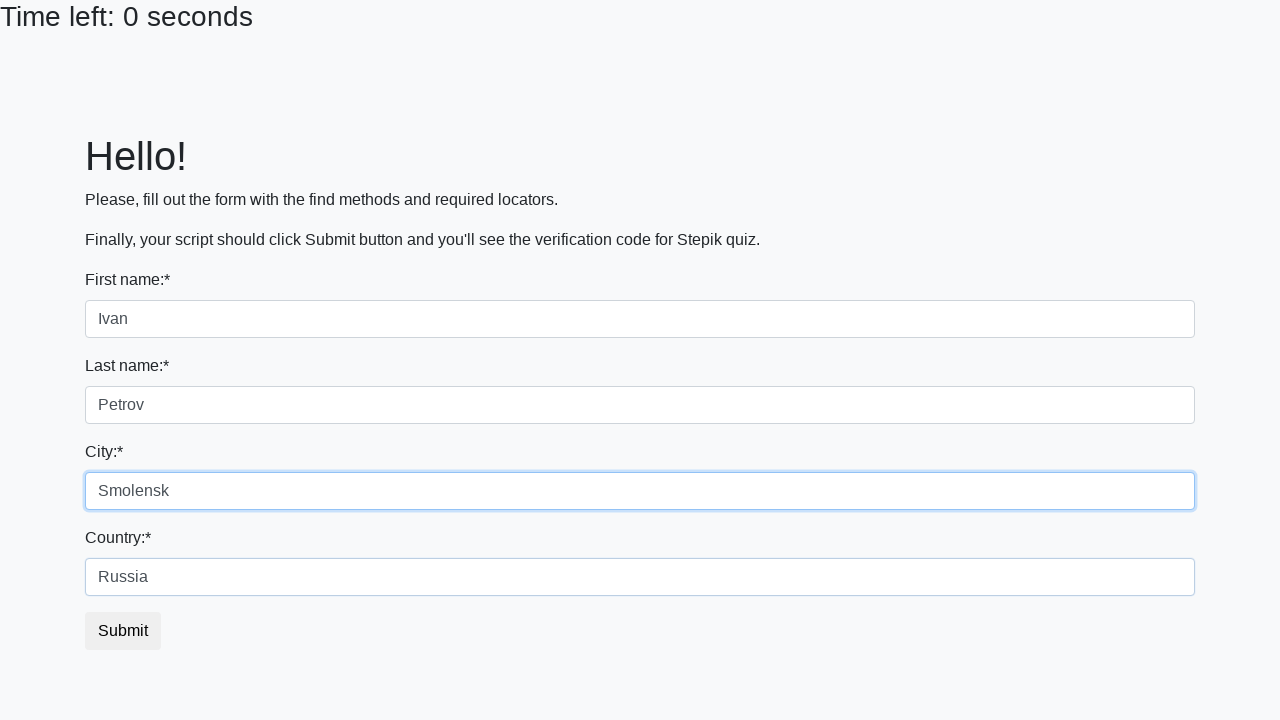

Clicked submit button to submit the form at (123, 631) on .btn
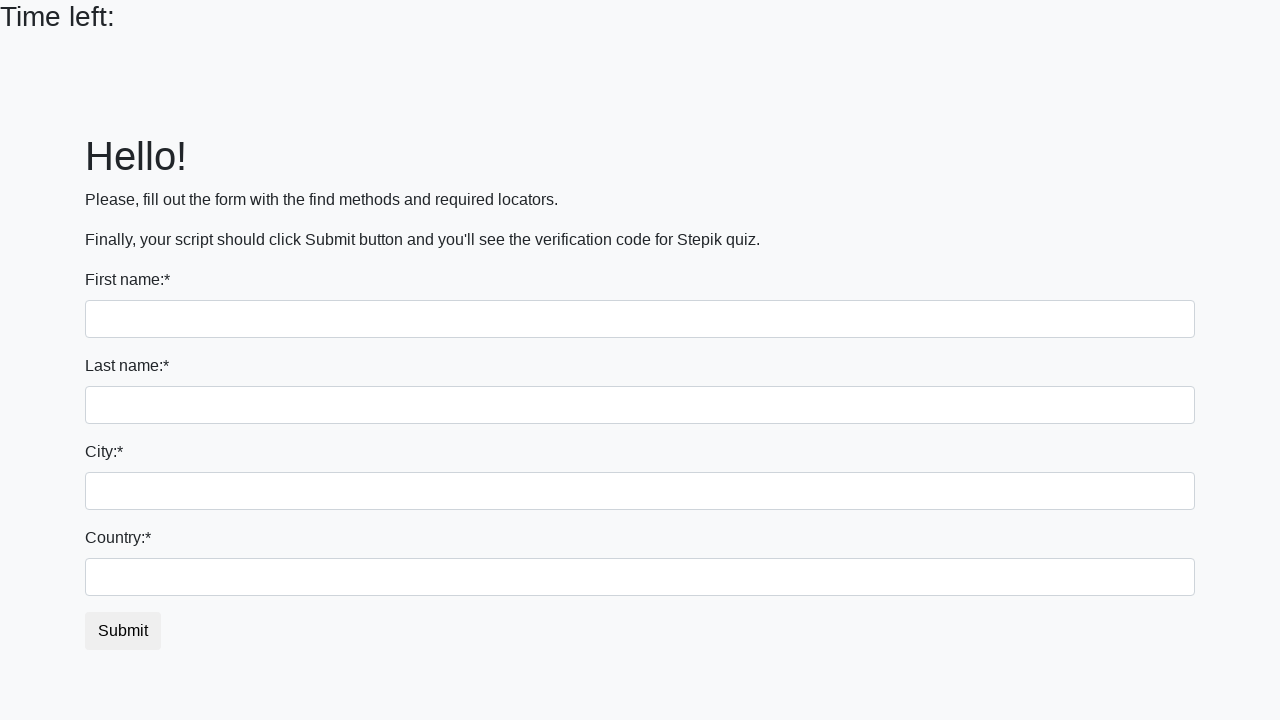

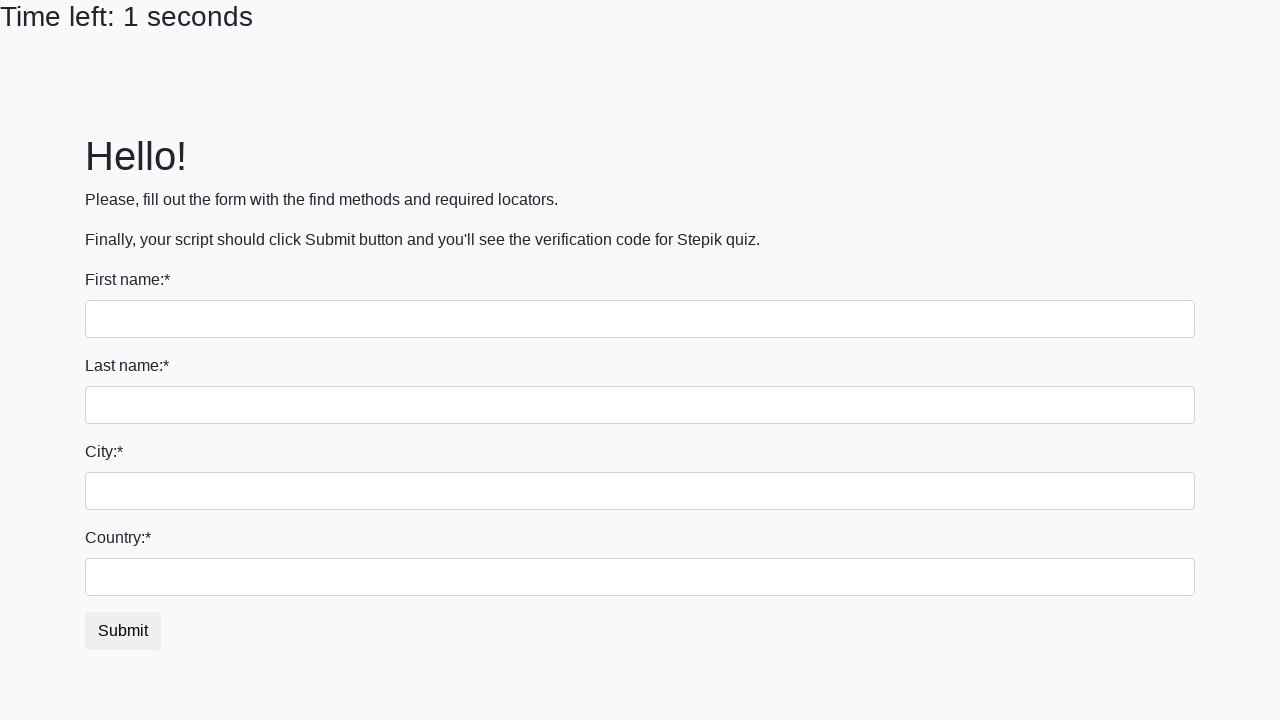